Tests right-click functionality on a button and verifies the correct message is displayed.

Starting URL: https://demoqa.com/buttons

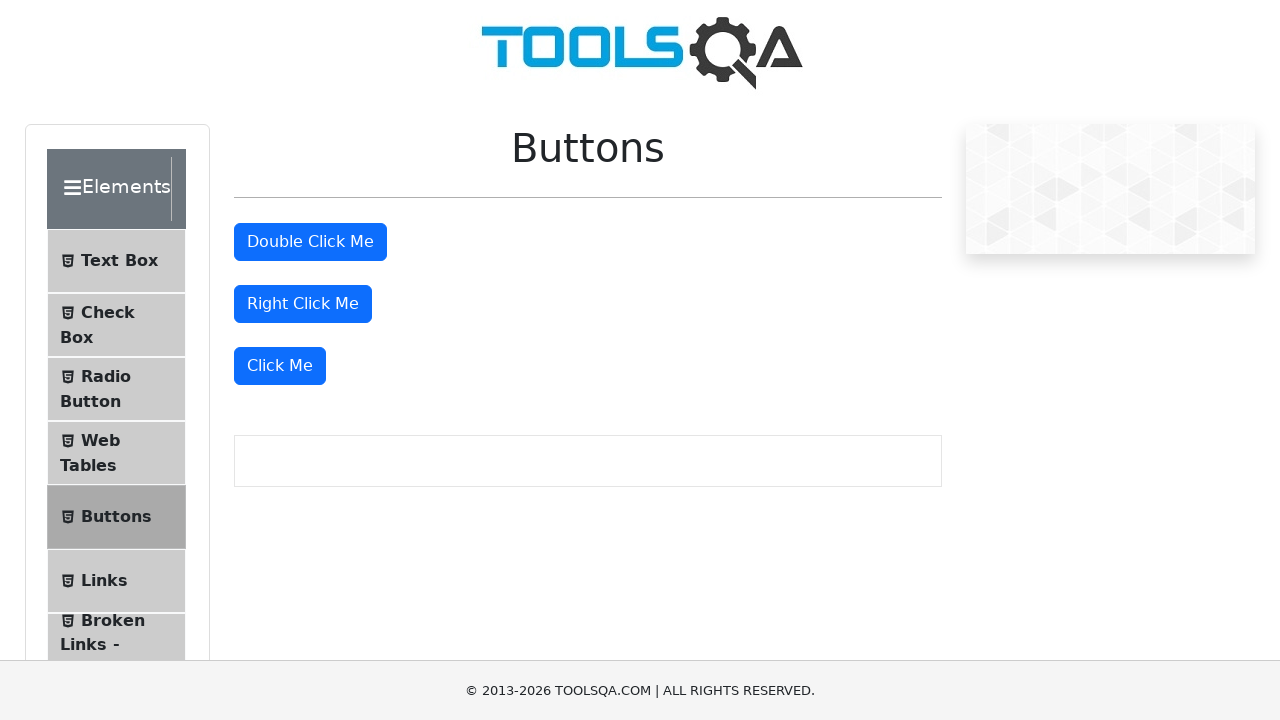

Right-clicked on the right-click button at (303, 304) on #rightClickBtn
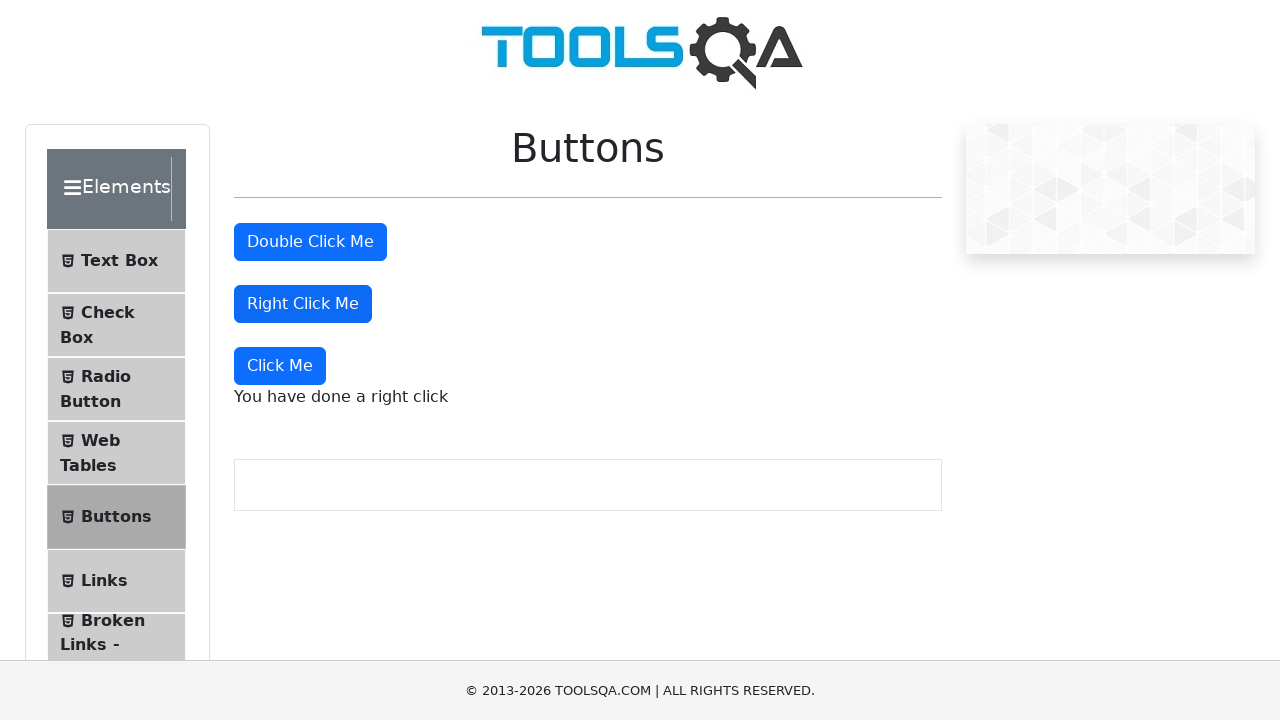

Right-click message element loaded
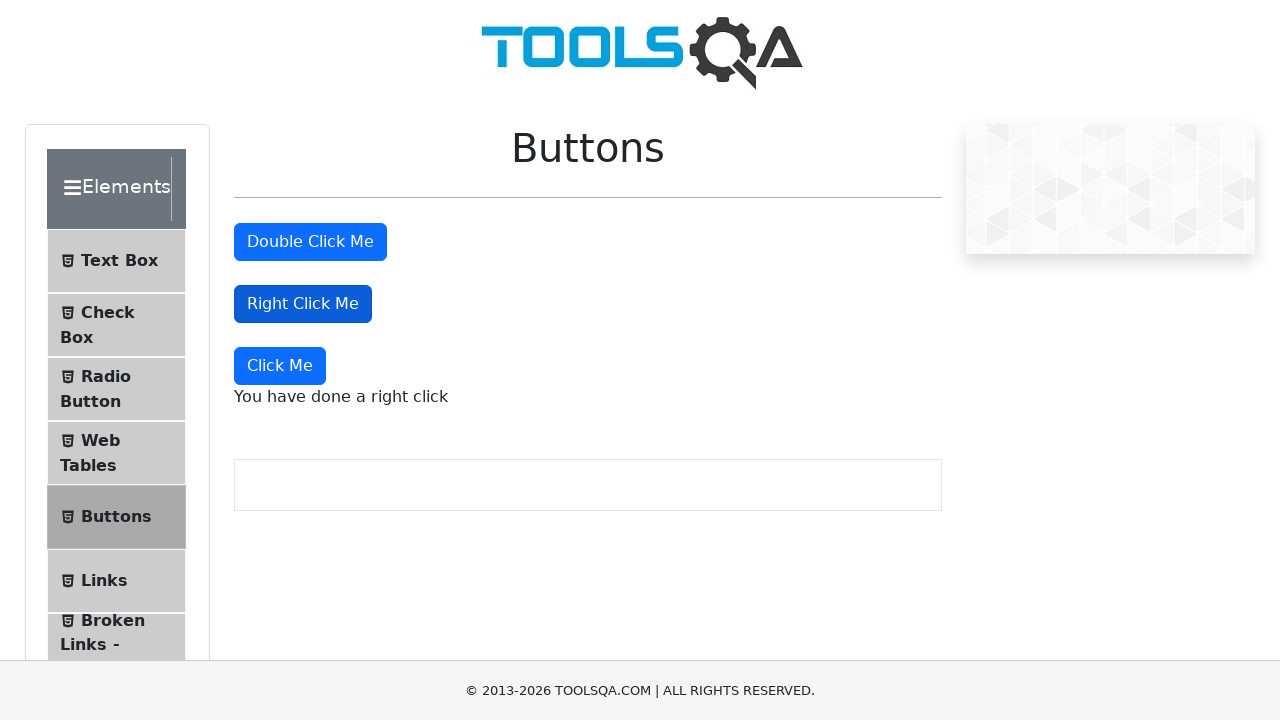

Verified correct right-click message is displayed
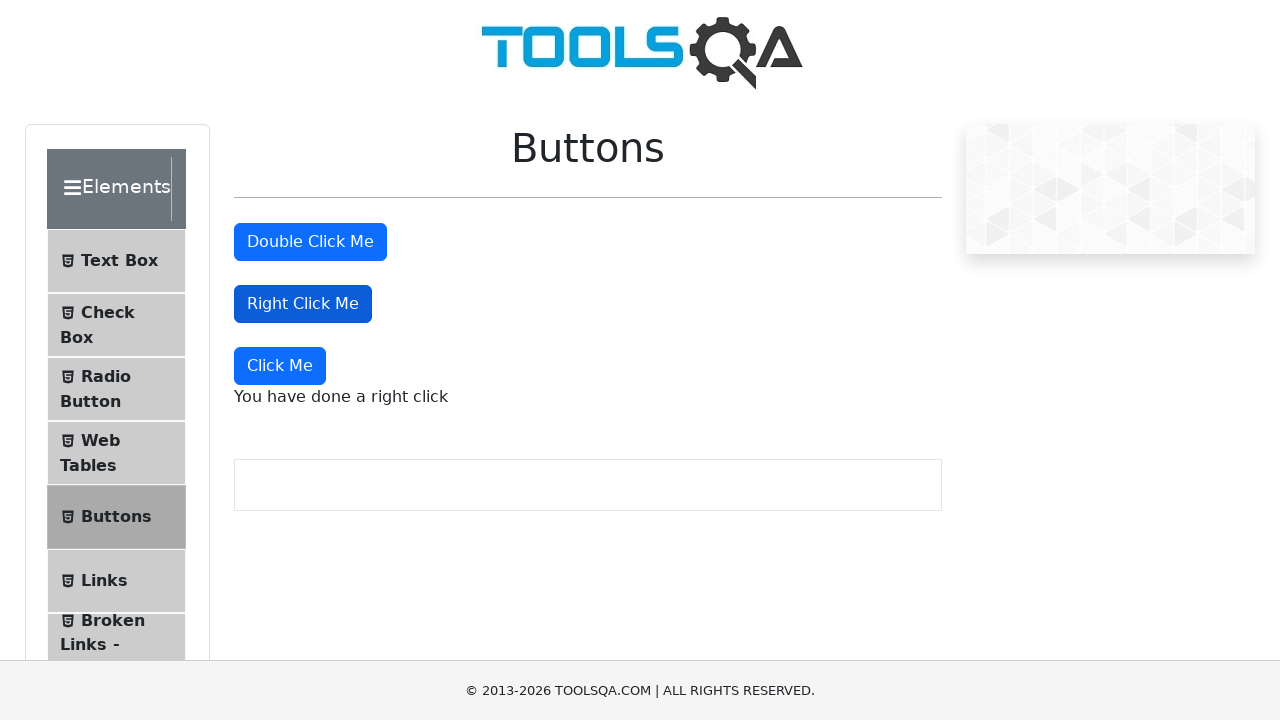

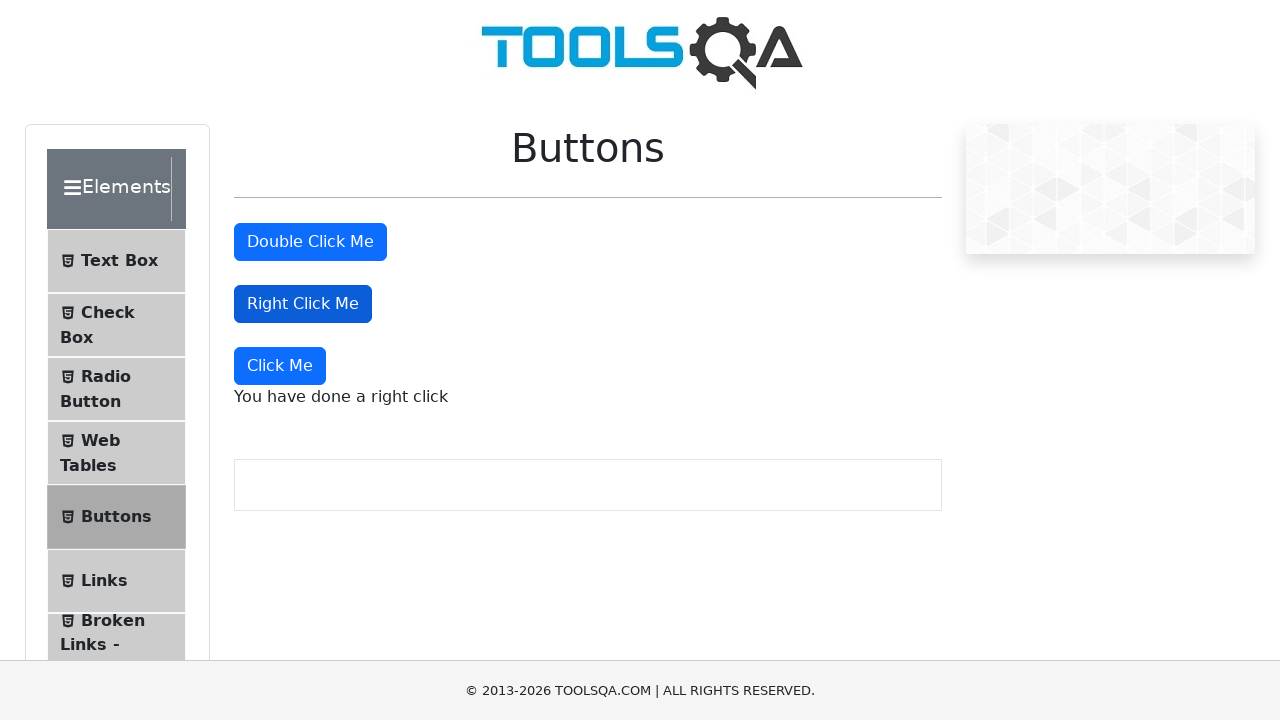